Tests dynamic controls by clicking a button to enable an input field, then clicking again to disable it

Starting URL: https://the-internet.herokuapp.com

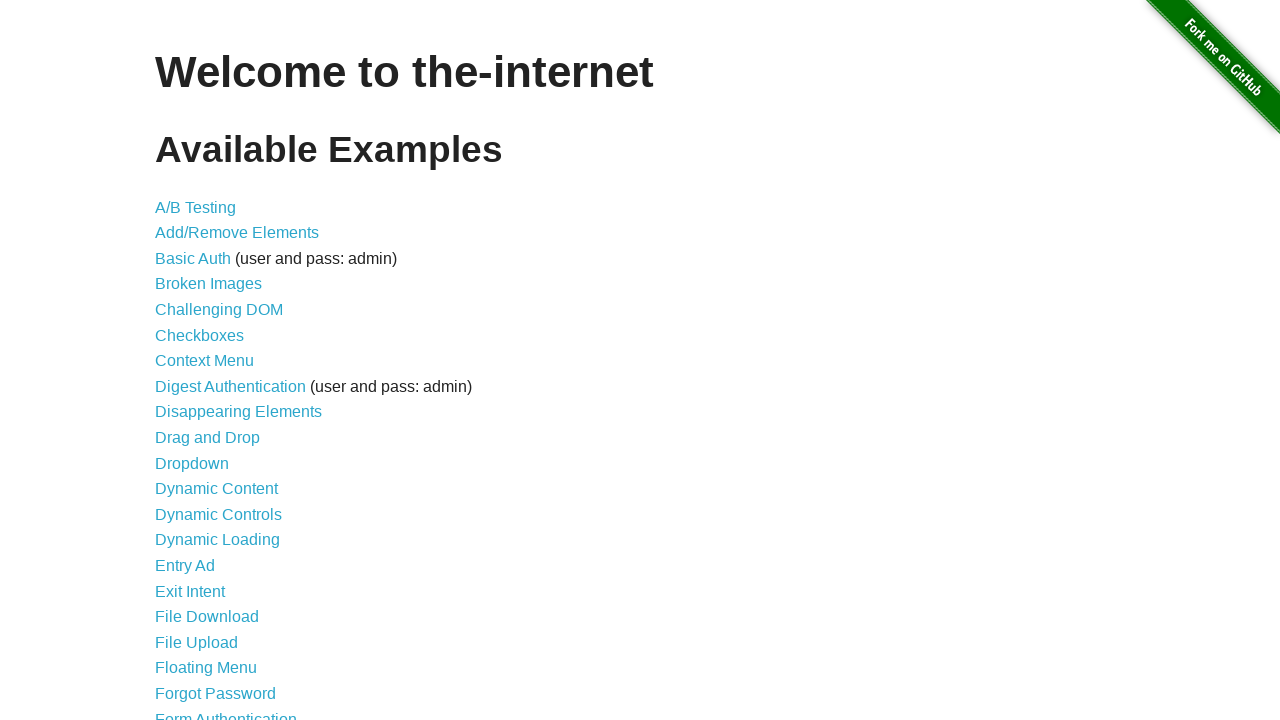

Clicked on Dynamic Controls link at (218, 514) on a:has-text('Dynamic Controls')
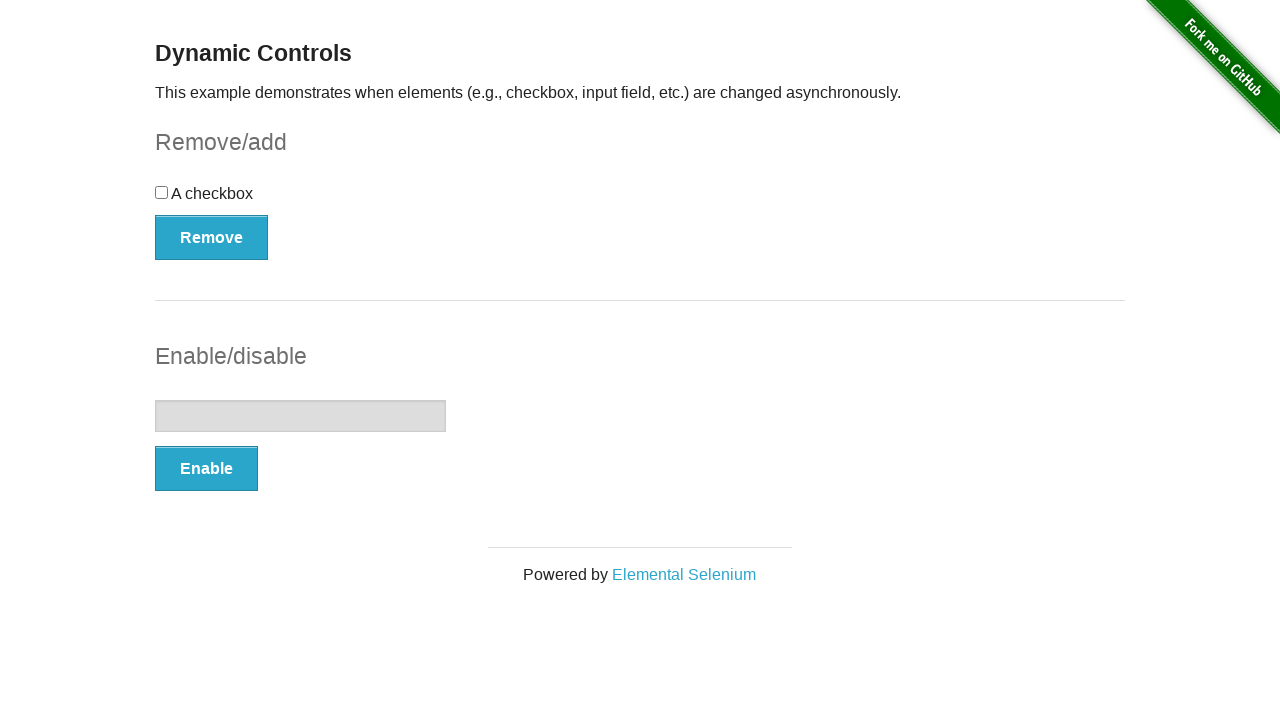

Input field loaded
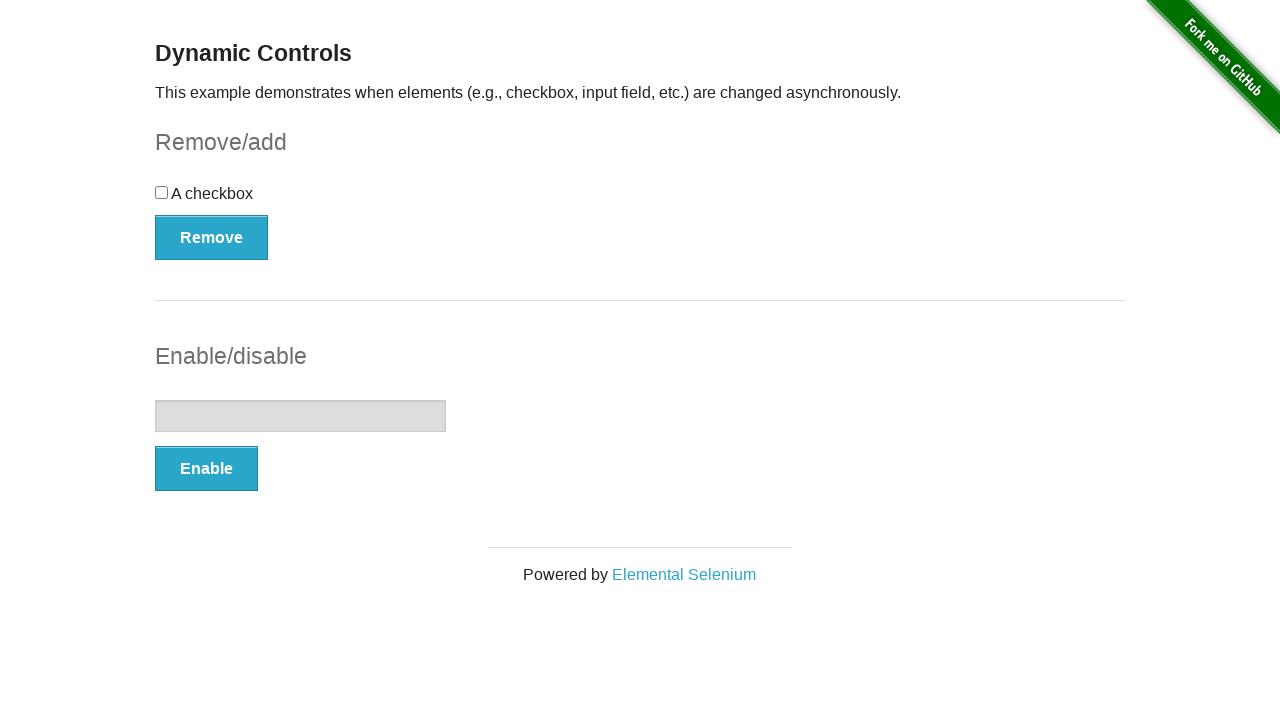

Clicked Enable button to enable input field at (206, 469) on #input-example button
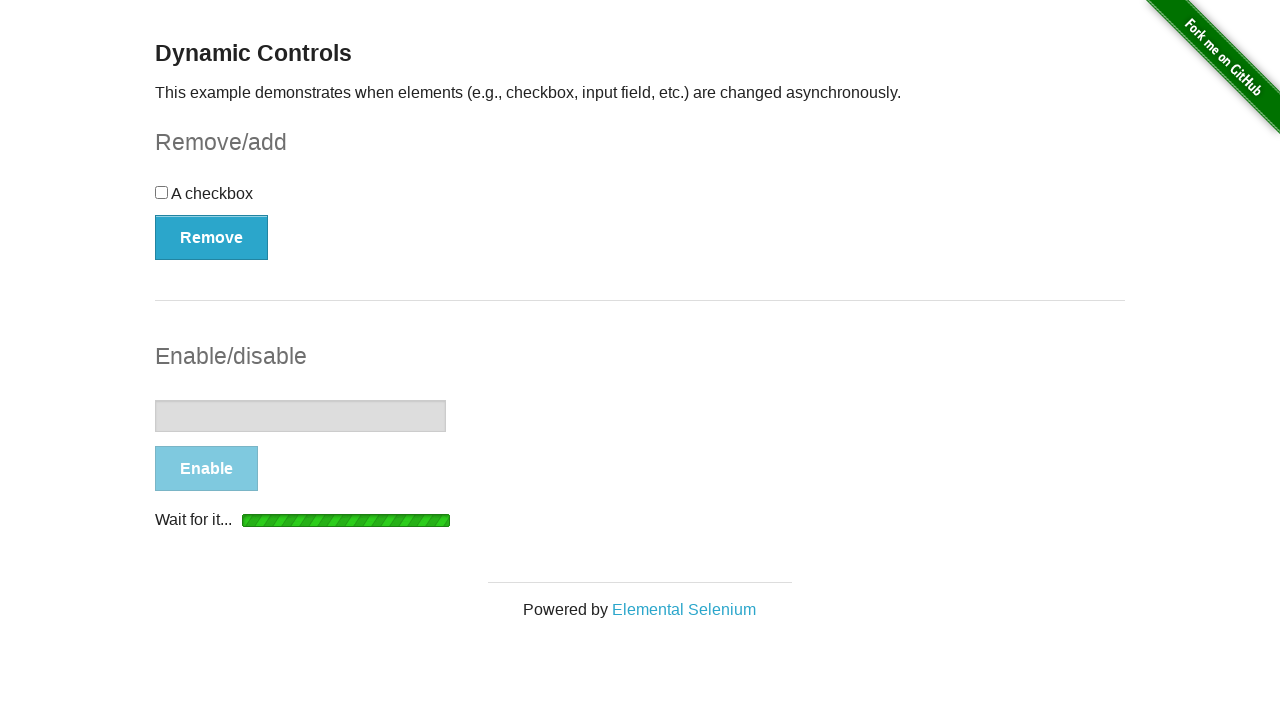

Confirmed input field is enabled with success message
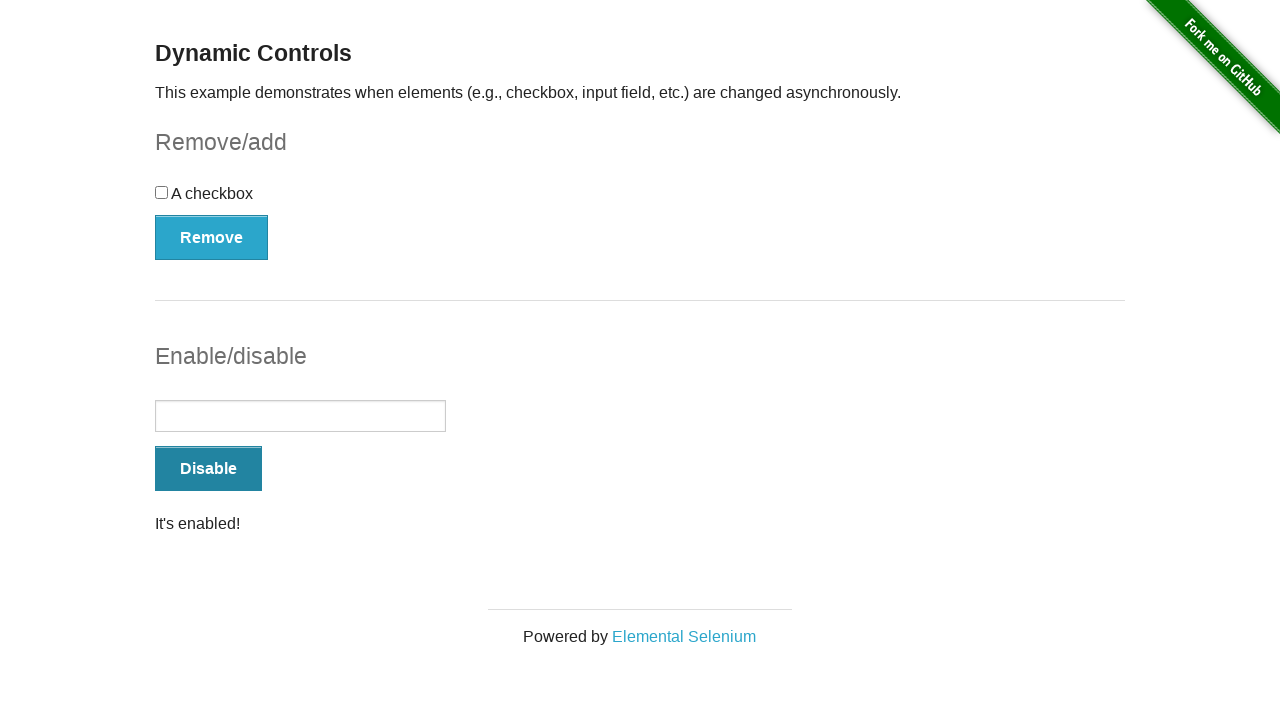

Clicked Disable button to disable input field at (208, 469) on #input-example button
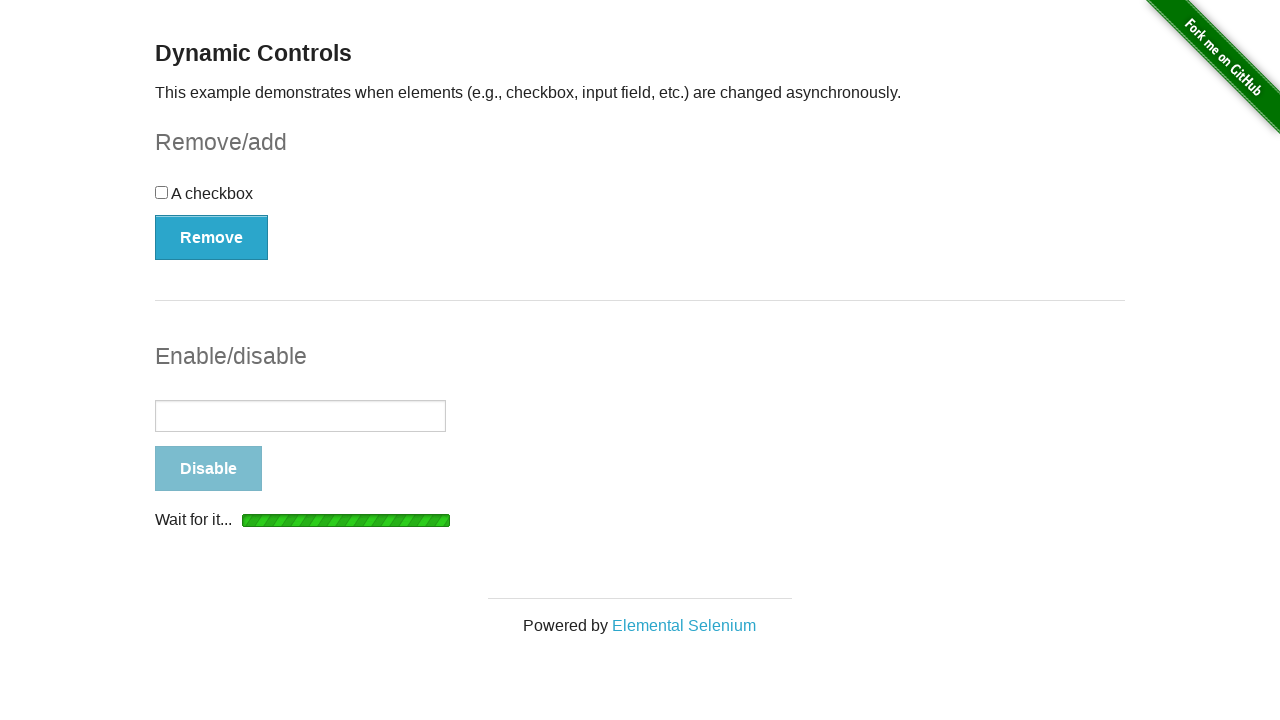

Confirmed input field is disabled with success message
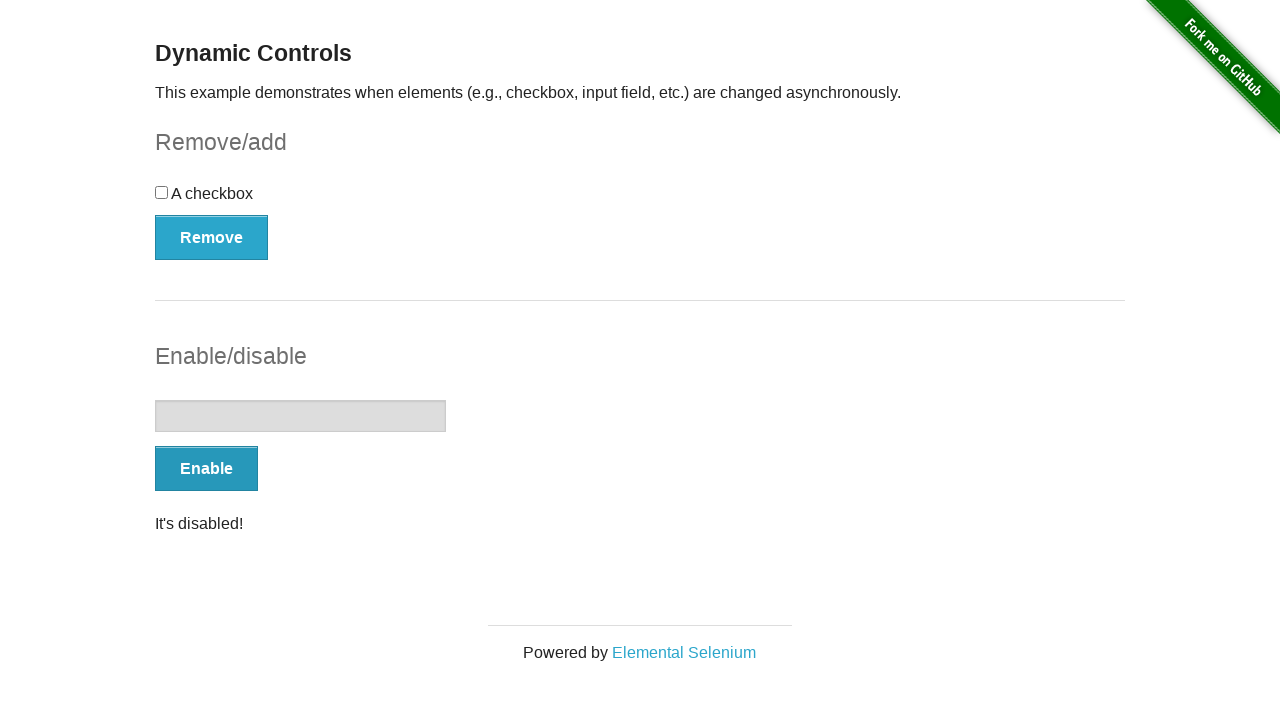

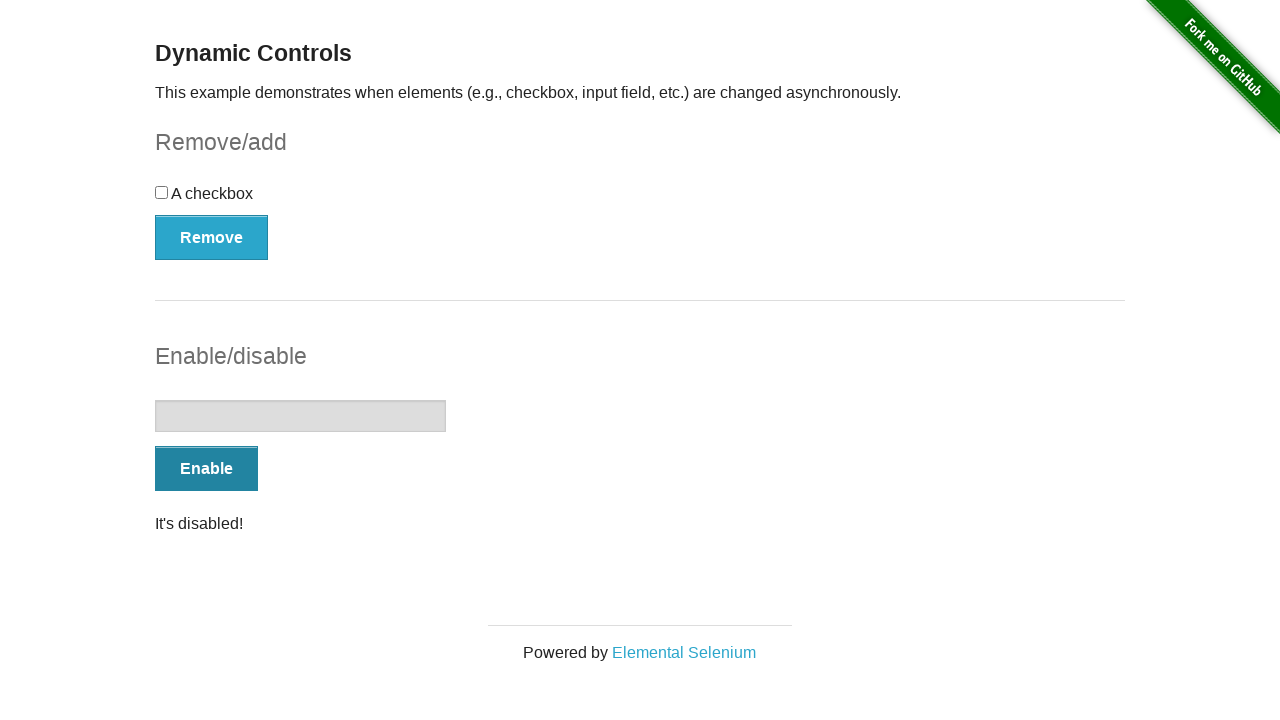